Tests JavaScript prompt alert handling by clicking a button to trigger a prompt, entering text into the prompt, and accepting it.

Starting URL: https://the-internet.herokuapp.com/javascript_alerts

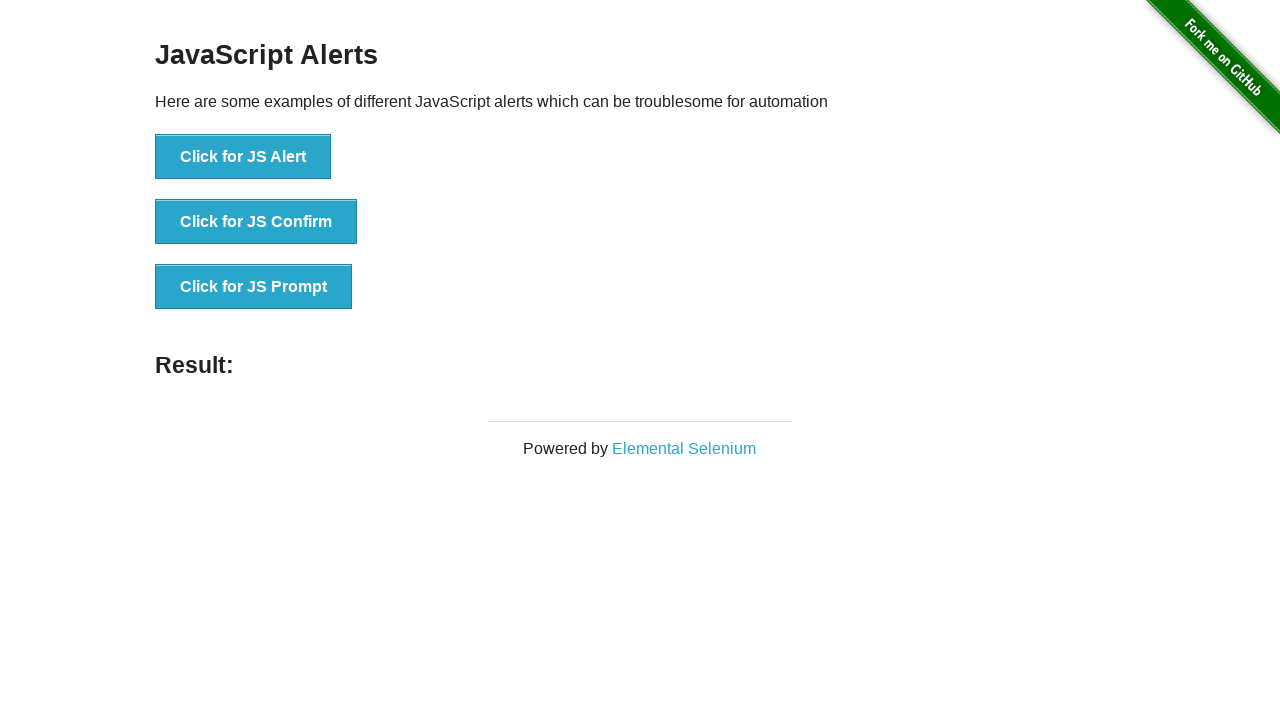

Clicked the third button to trigger JS Prompt alert at (254, 287) on xpath=//html[1]/body[1]/div[2]/div[1]/div[1]/ul/li[3]/button
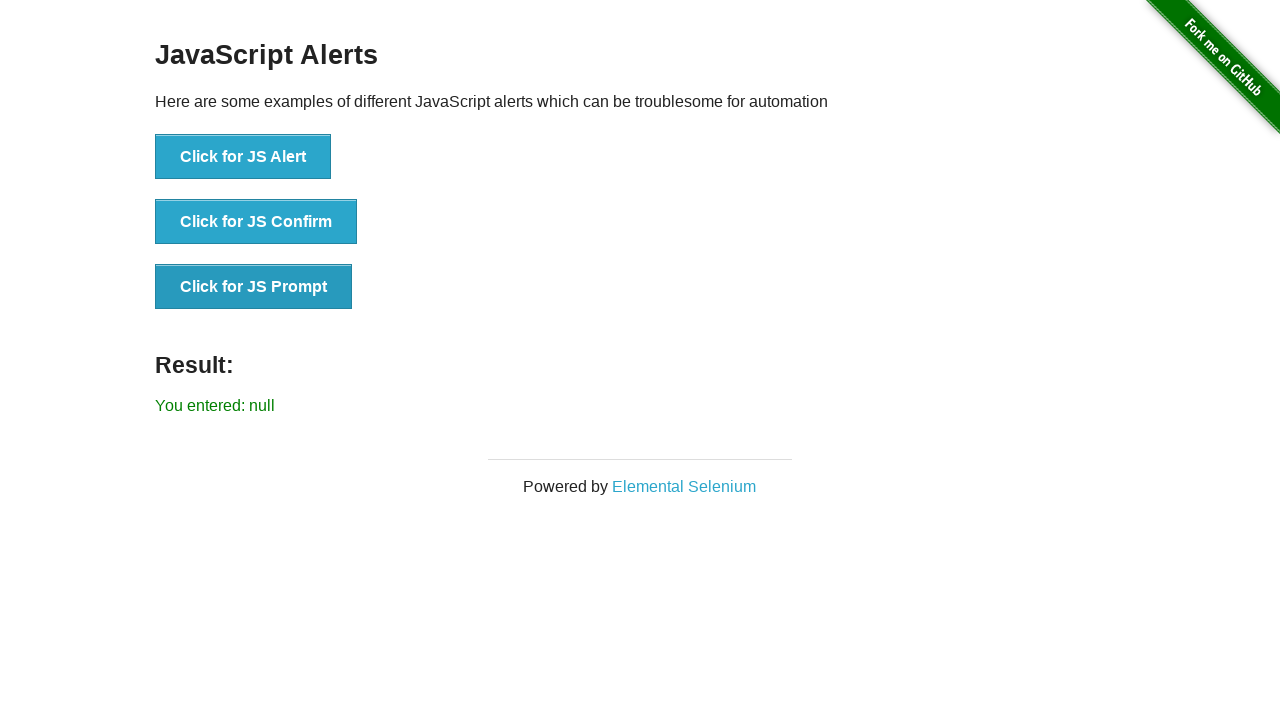

Set up dialog handler to accept prompt with text 'Automation testing'
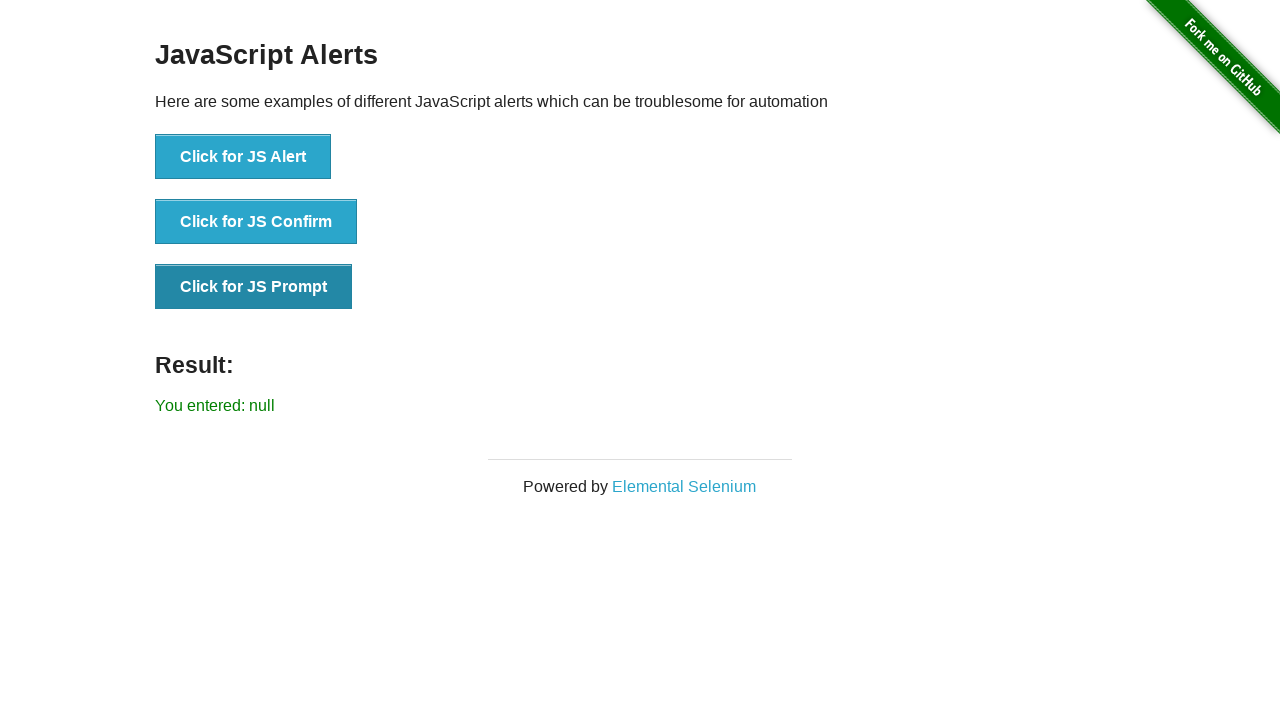

Clicked 'Click for JS Prompt' button to trigger the prompt at (254, 287) on button:has-text('Click for JS Prompt')
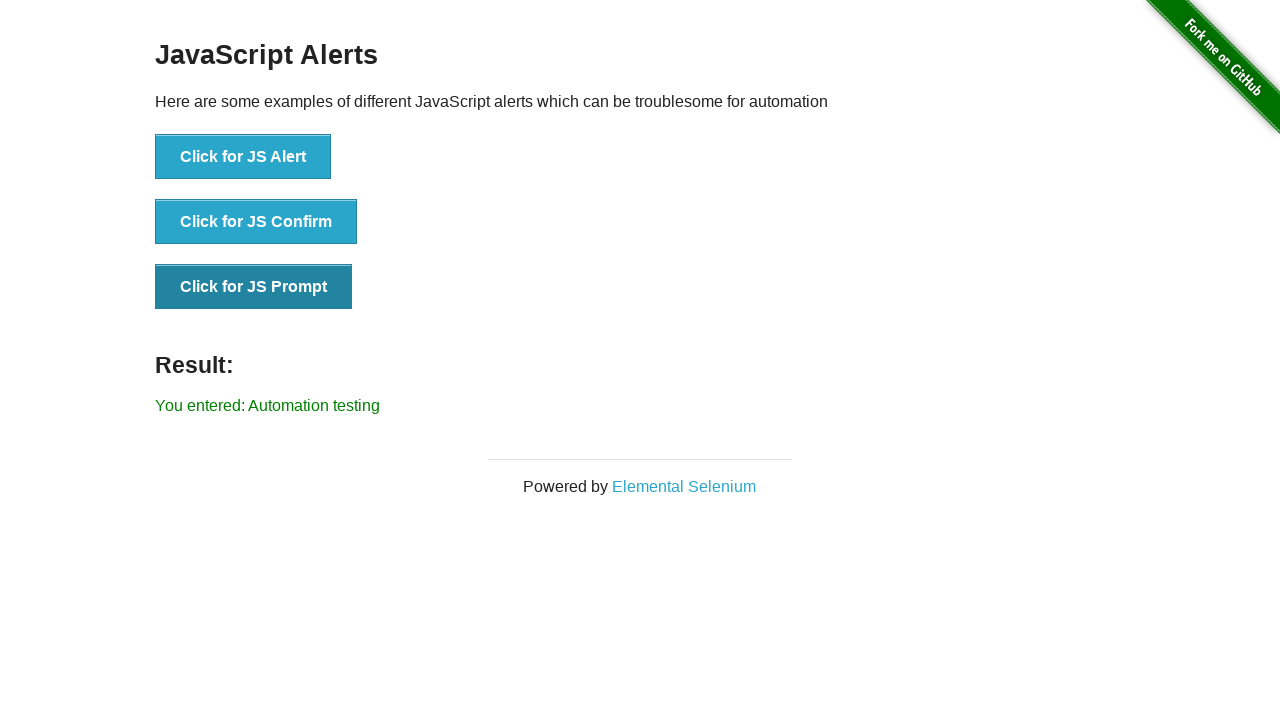

Waited for result element to appear after accepting prompt
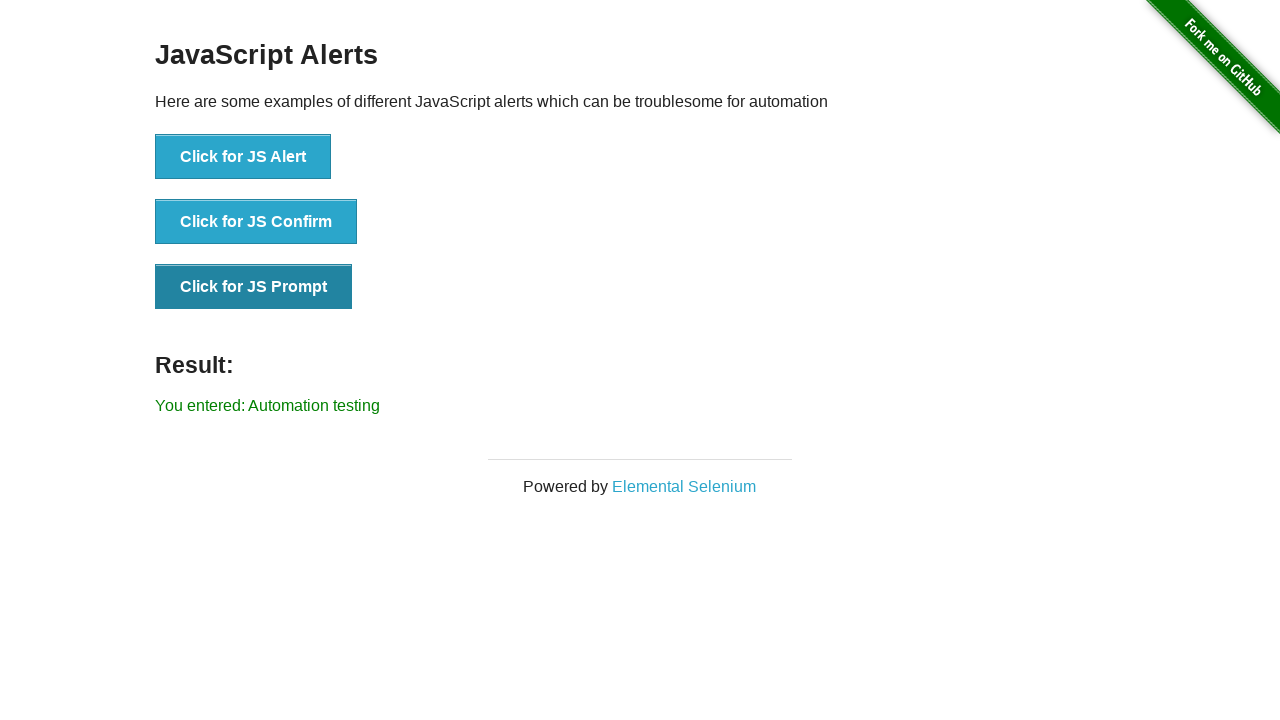

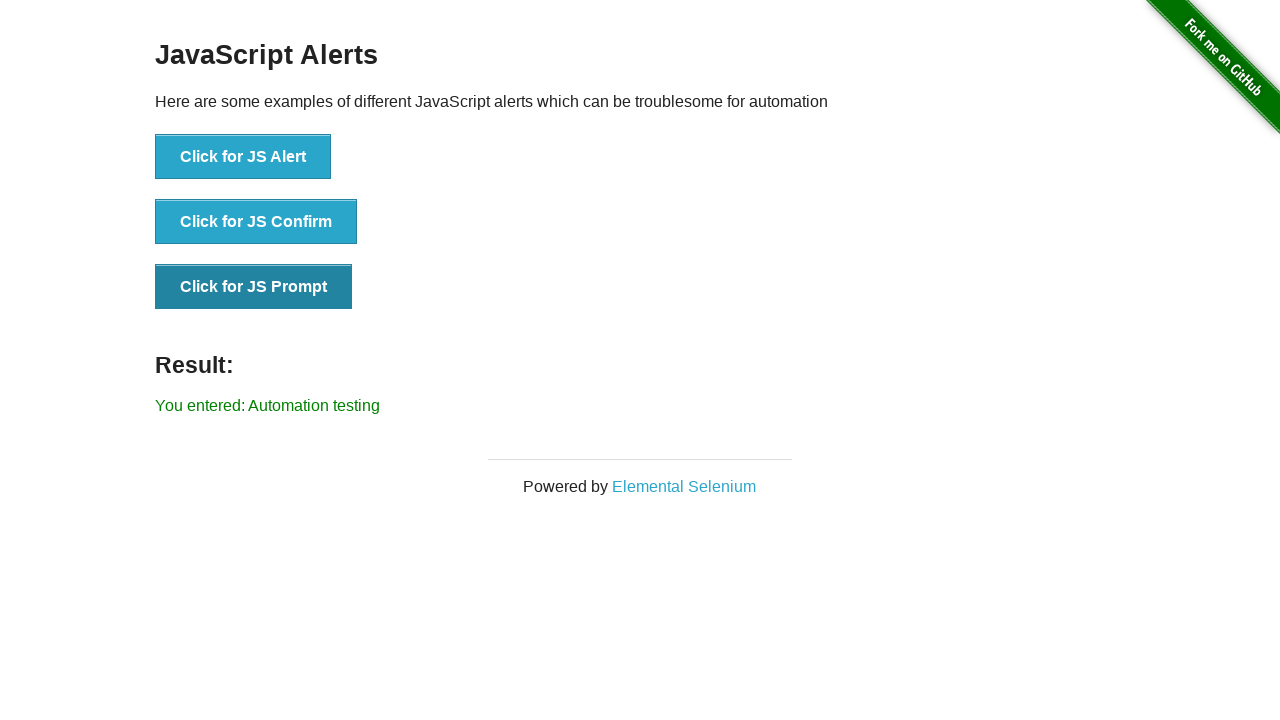